Clicks the "Get started" link on the Playwright homepage and verifies the Installation heading is visible on the resulting page

Starting URL: https://playwright.dev/

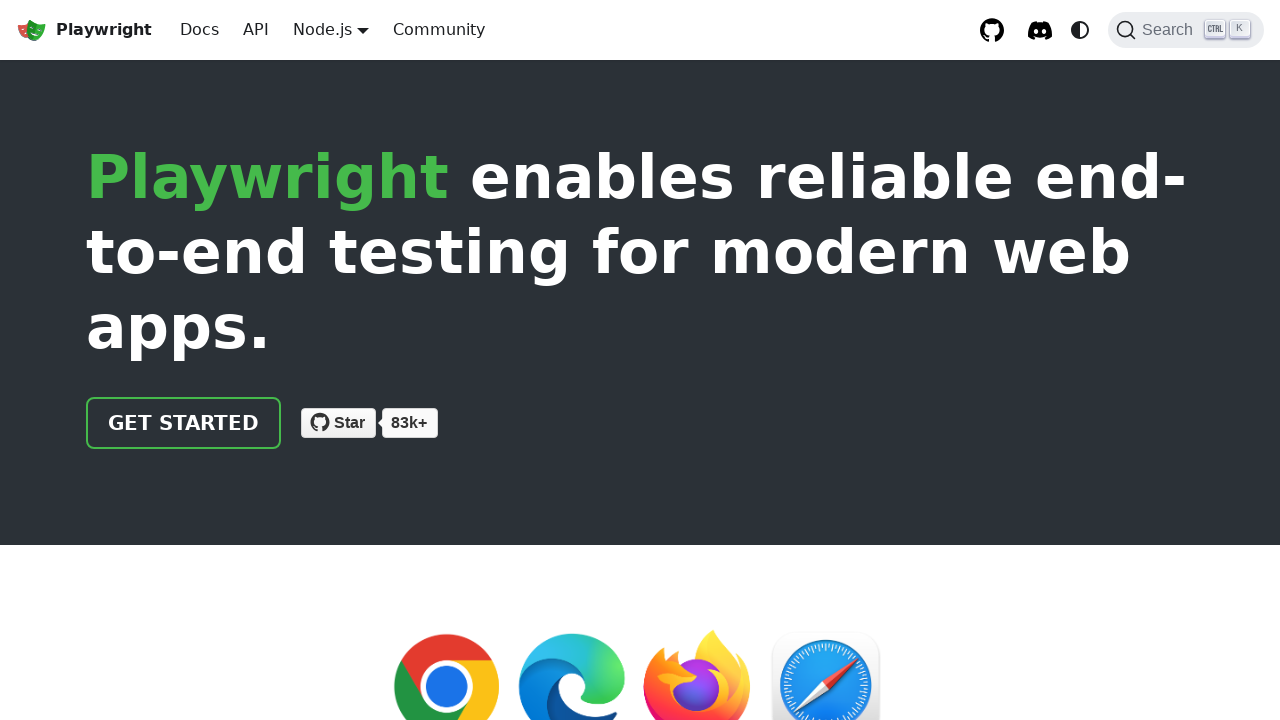

Navigated to Playwright homepage
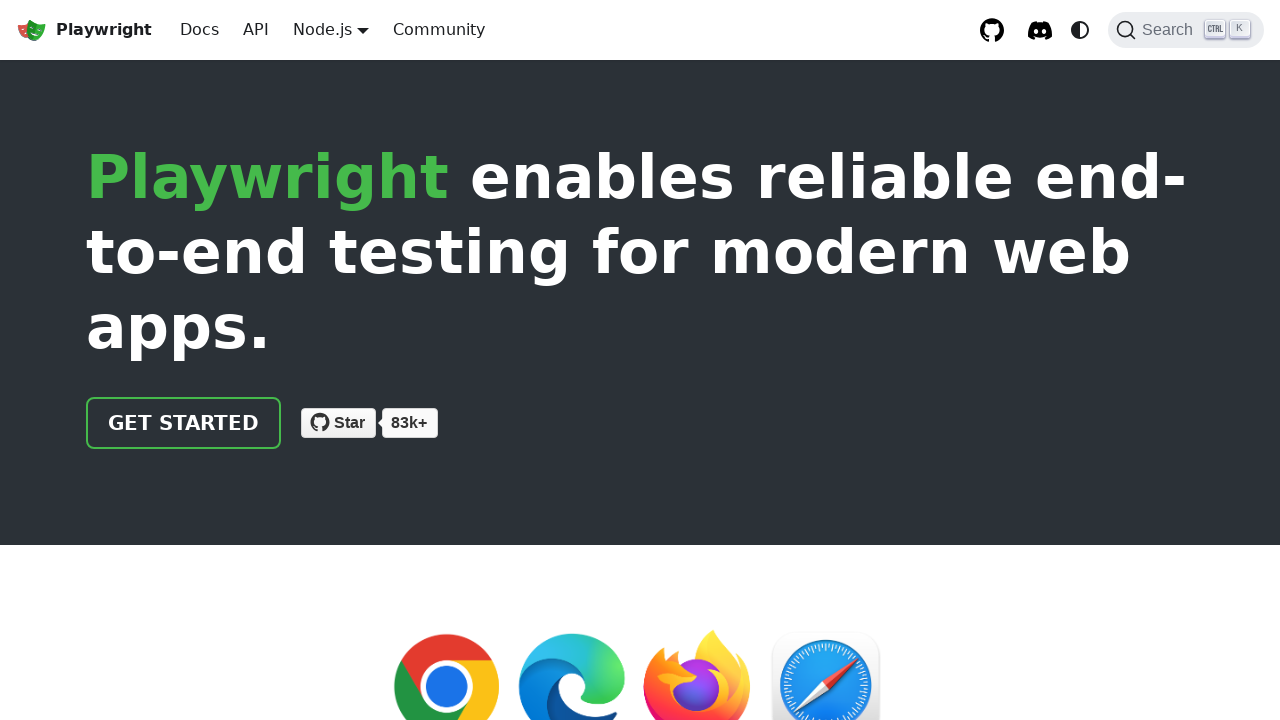

Clicked the 'Get started' link at (184, 423) on internal:role=link[name="Get started"i]
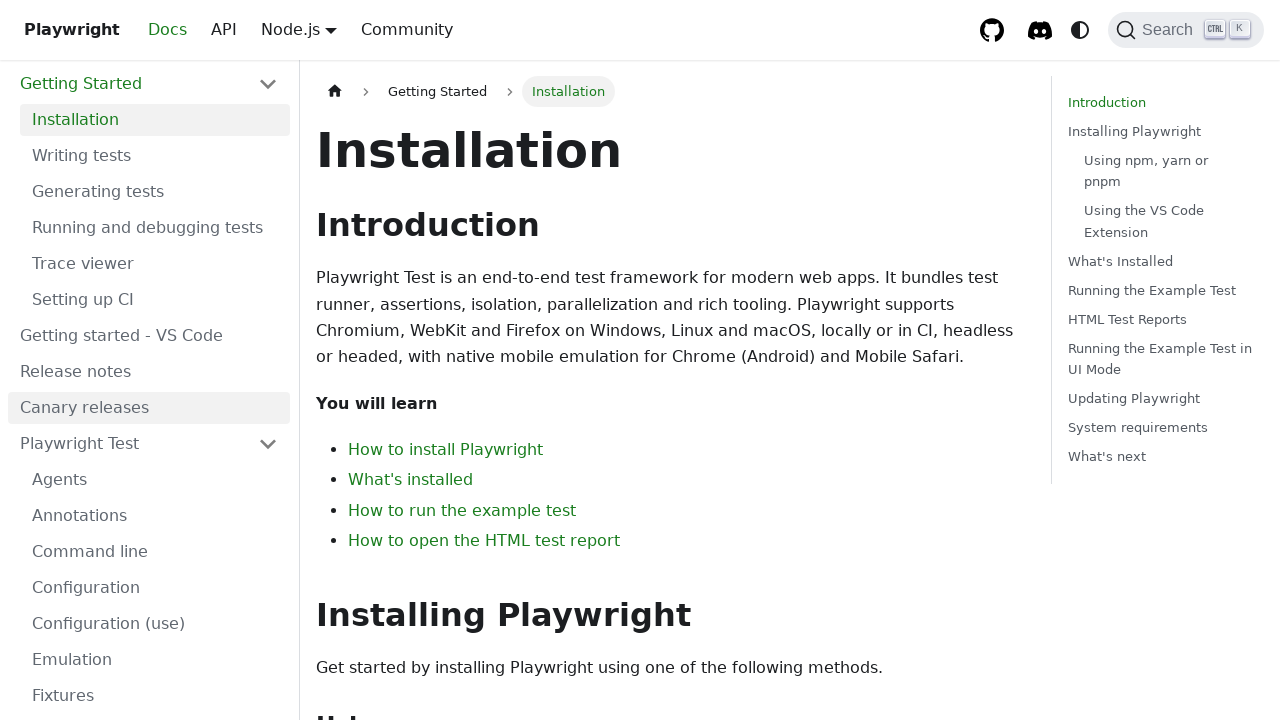

Installation heading is now visible
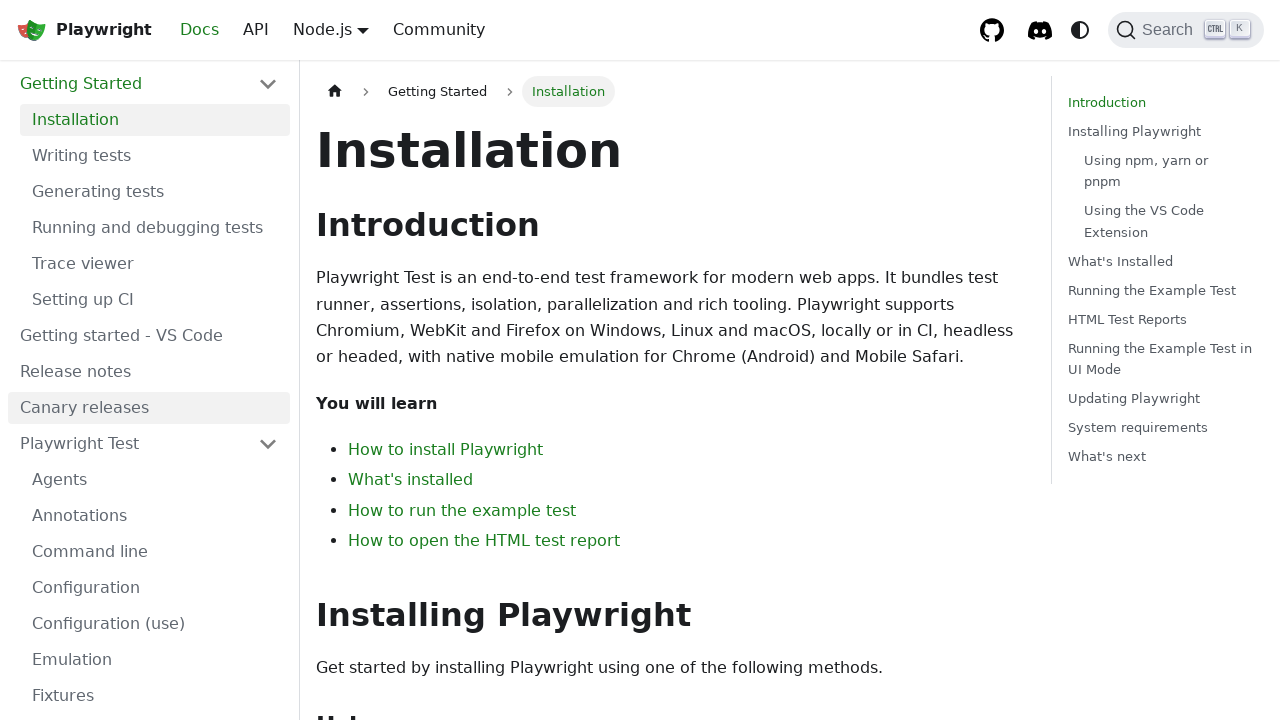

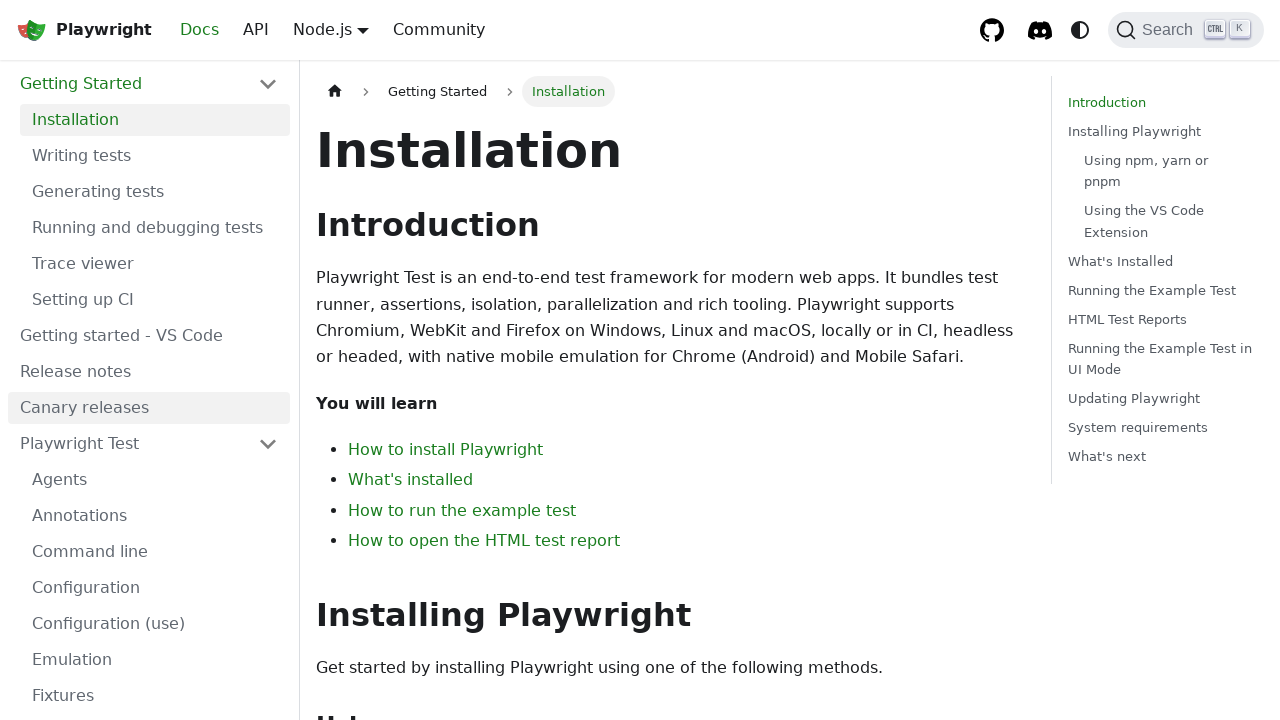